Tests a math problem form by reading two numbers, calculating their sum, selecting the result from a dropdown, and submitting the form

Starting URL: https://suninjuly.github.io/selects1.html

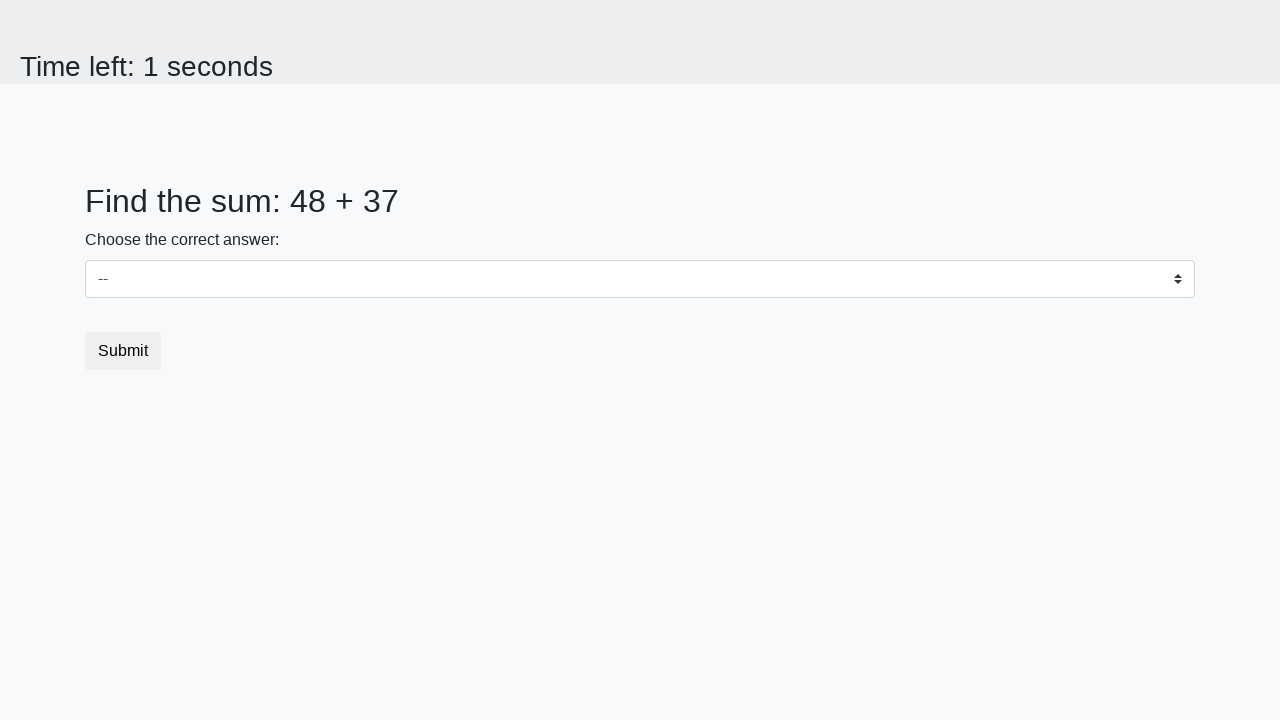

Retrieved first number from #num1 element
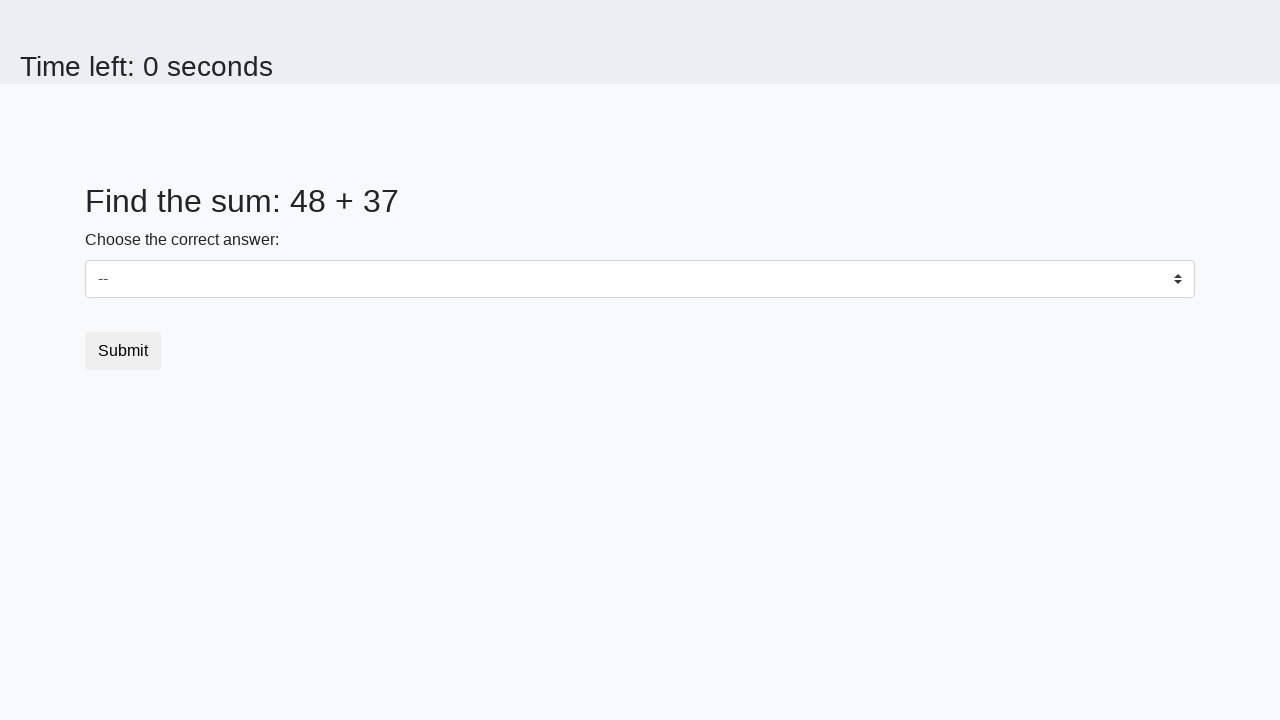

Retrieved second number from #num2 element
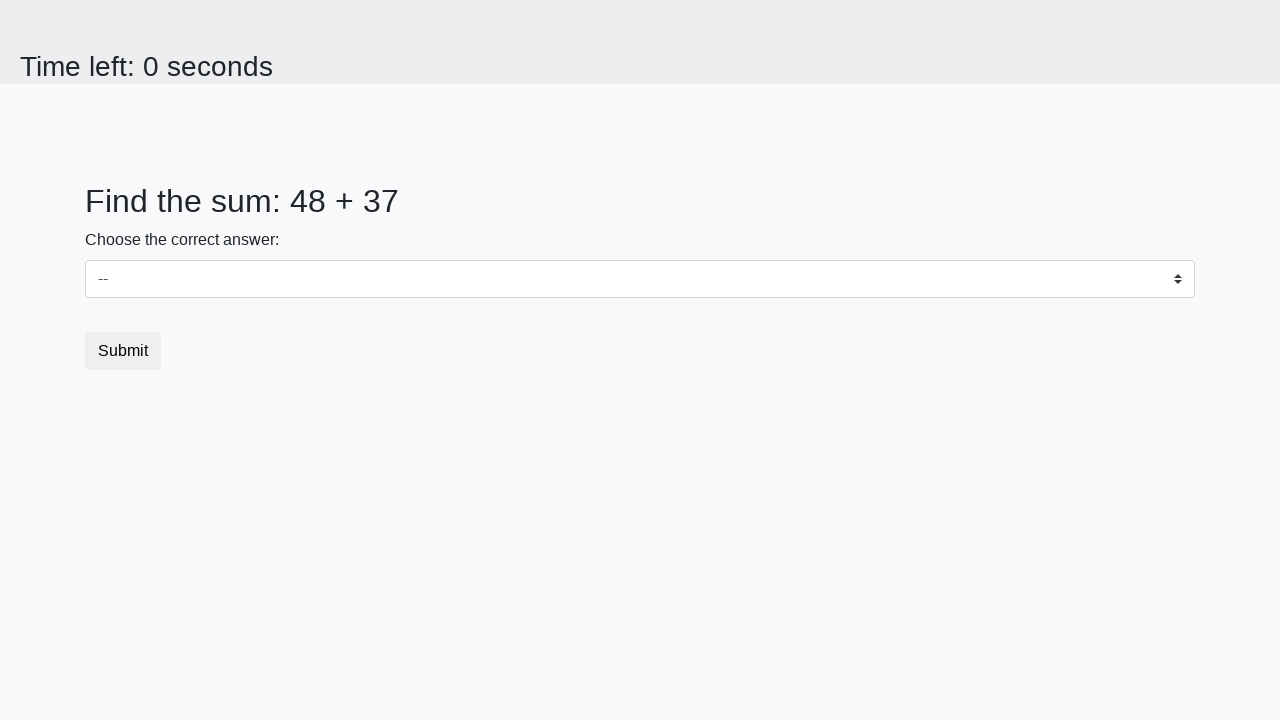

Calculated sum of 48 + 37 = 85
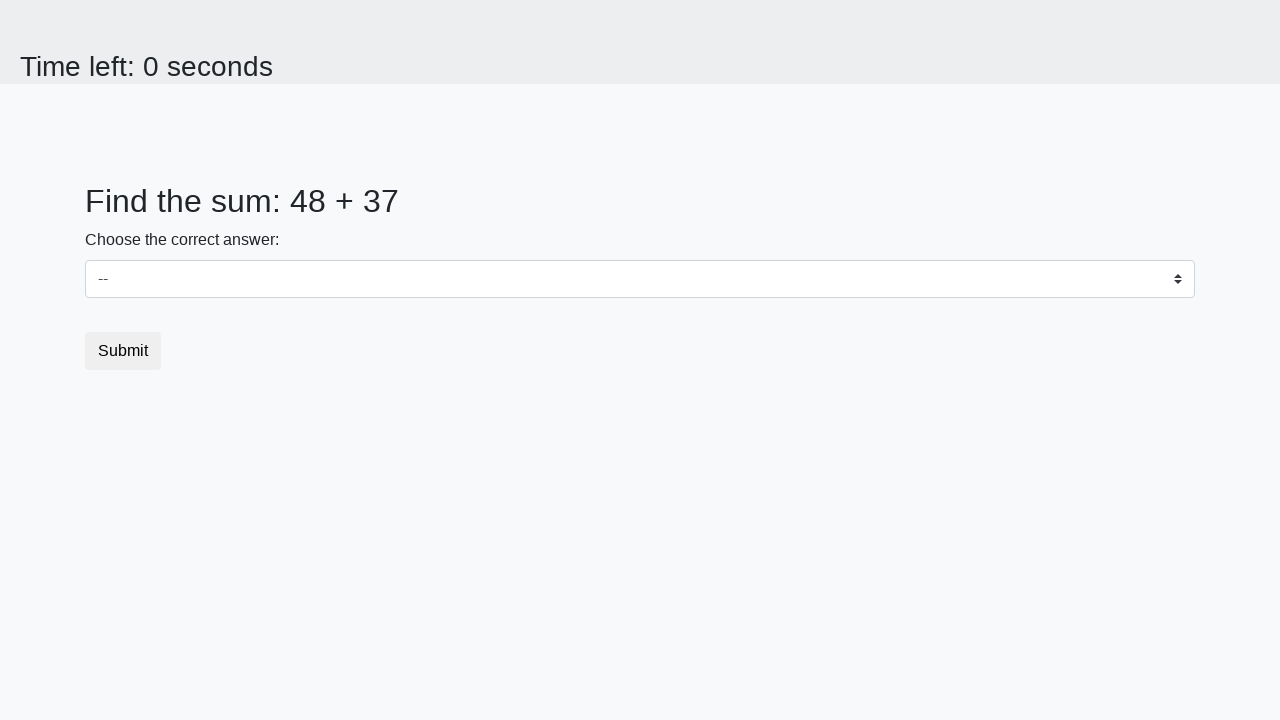

Selected 85 from dropdown menu on select
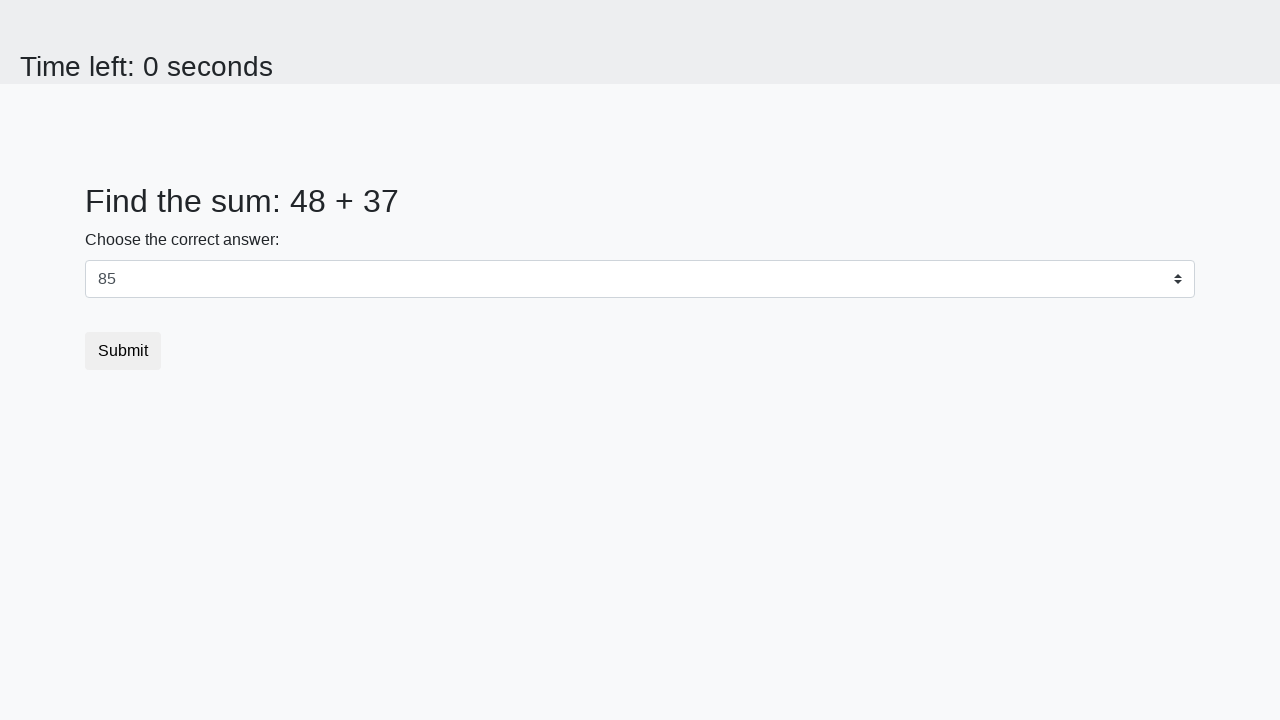

Clicked submit button to submit form at (123, 351) on .btn-default
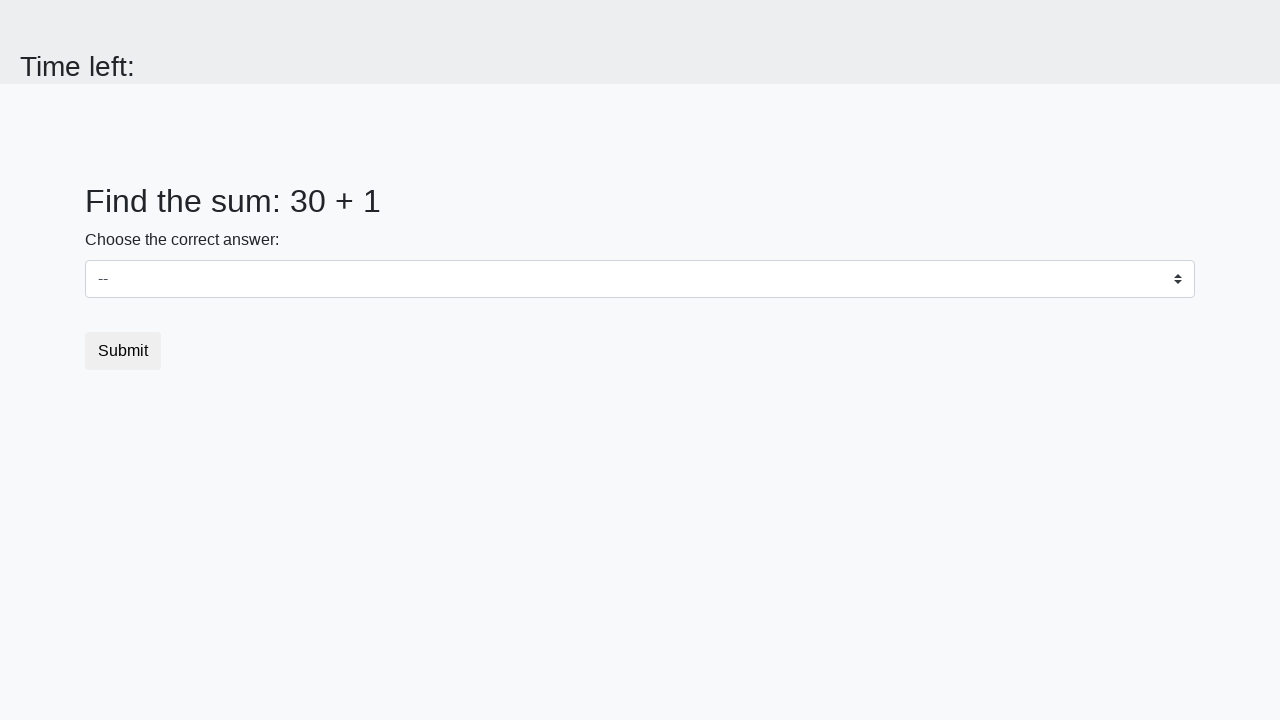

Waited 1 second for result page to load
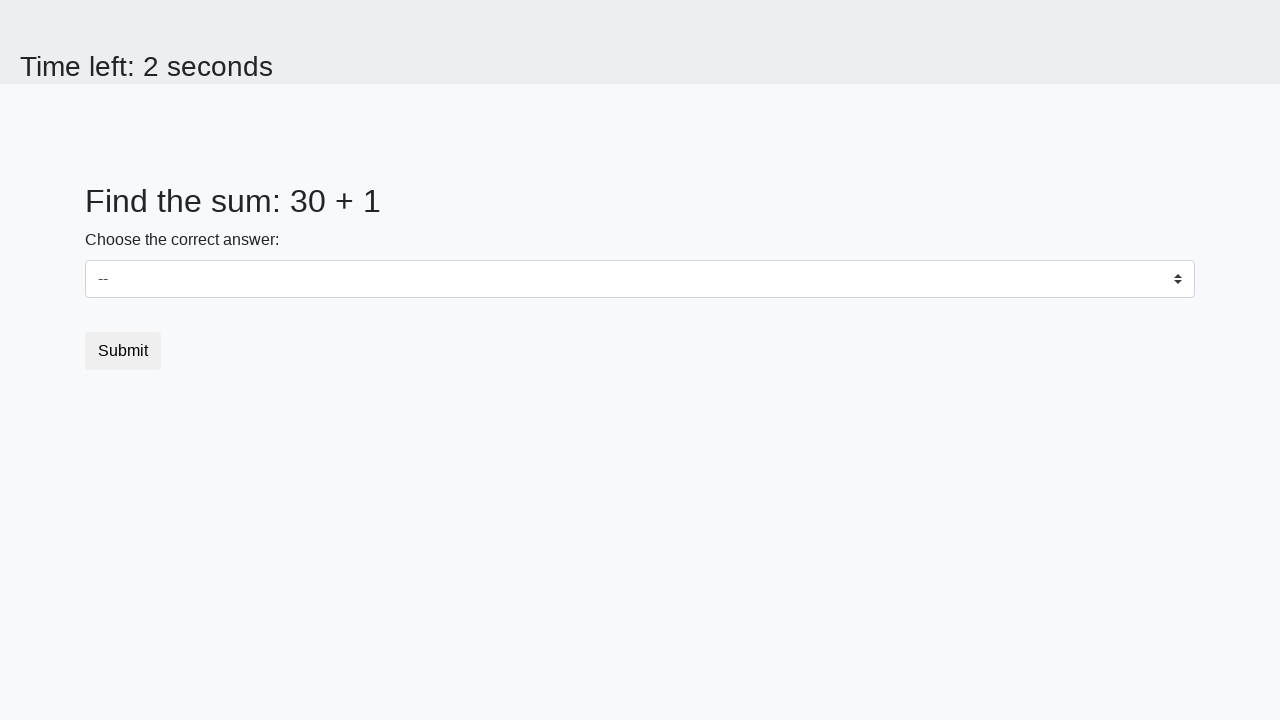

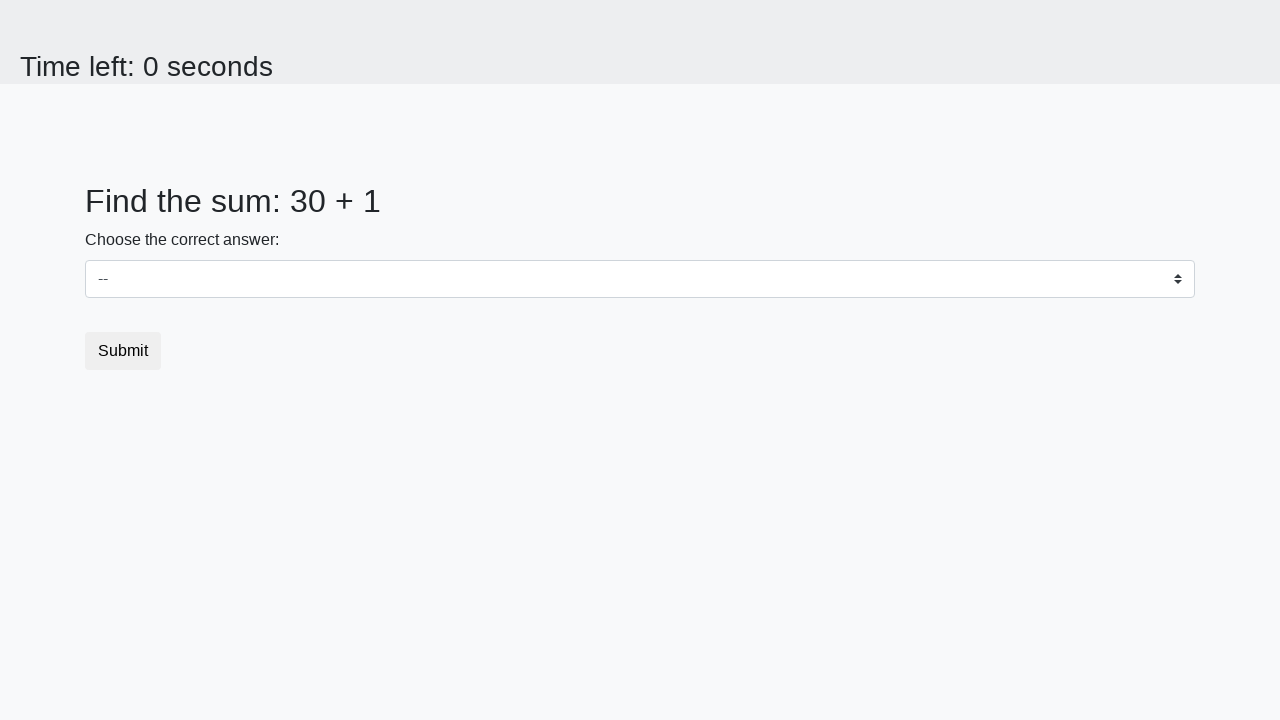